Tests date input manipulation by scrolling to a date element and setting its value using JavaScript

Starting URL: https://liushilive.github.io/html_example/index1.html#

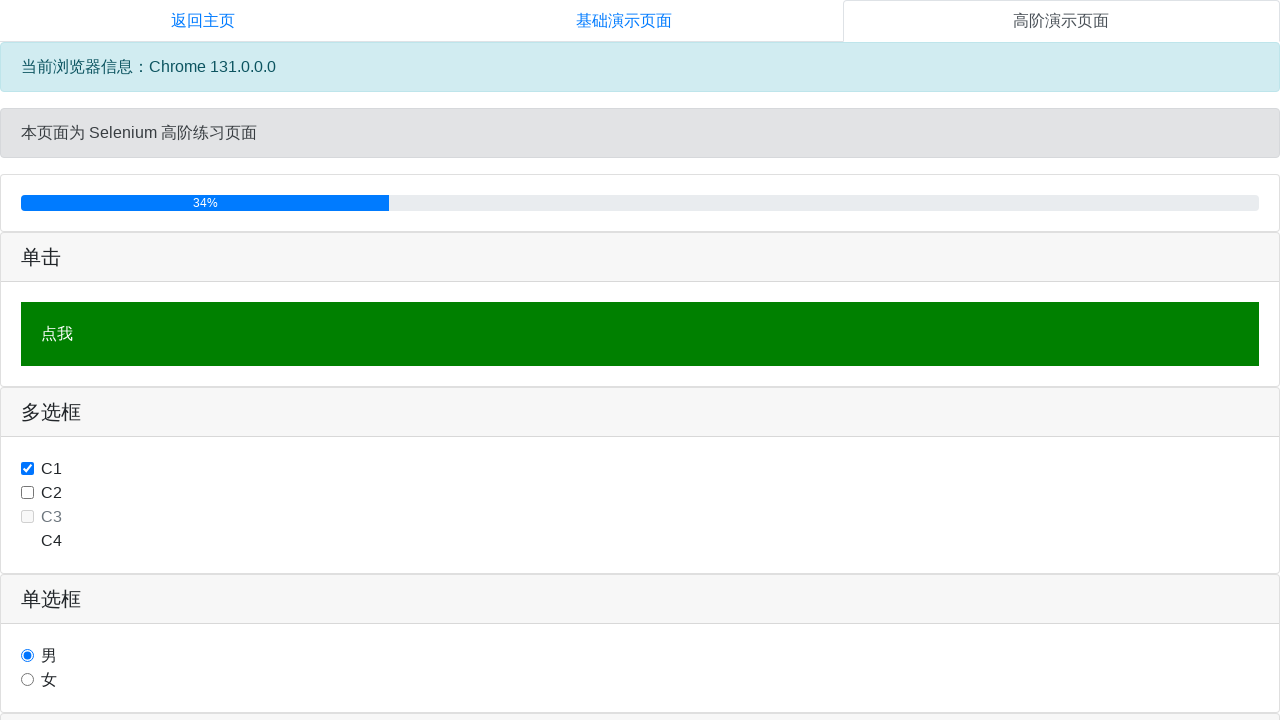

Navigated to the HTML example page
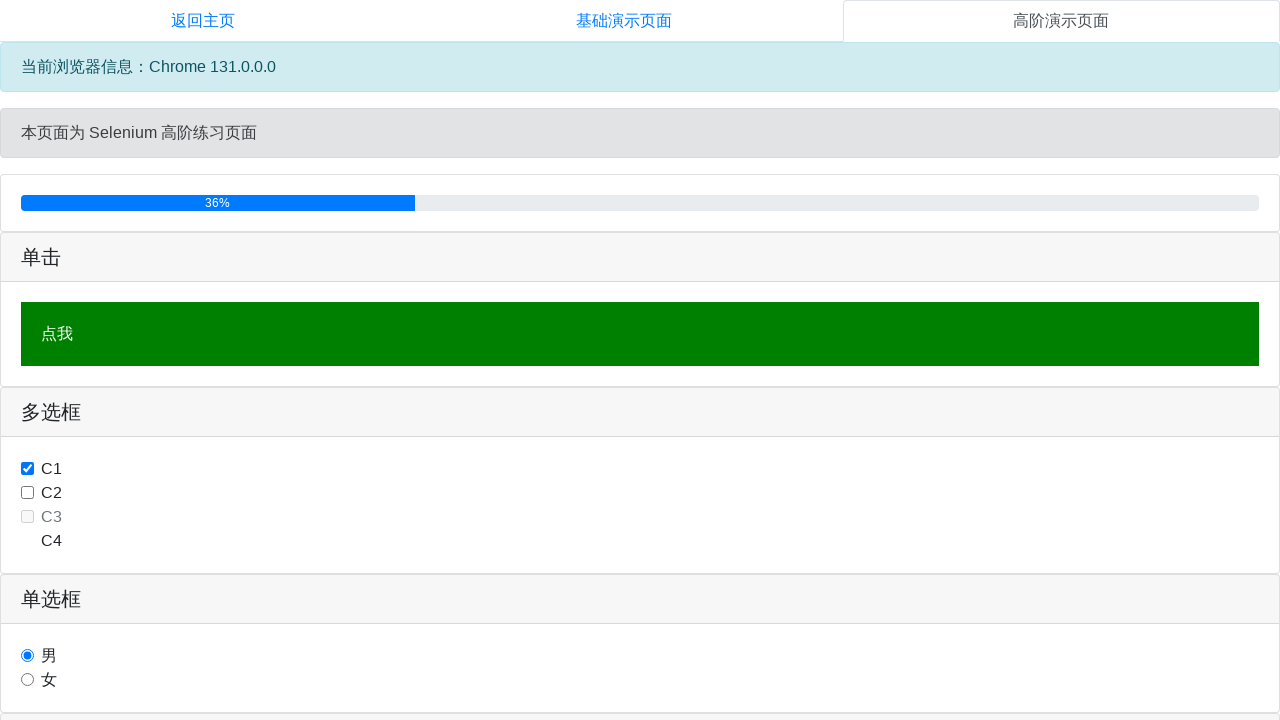

Date input element '.today' is now visible
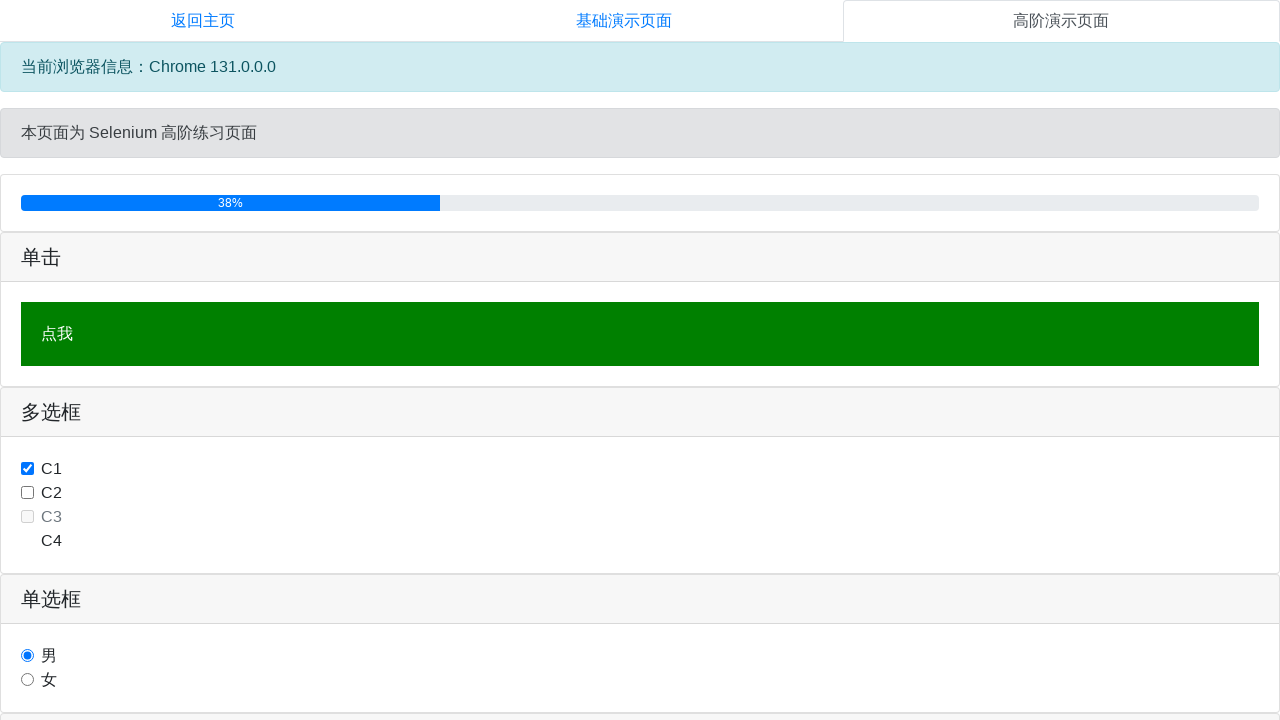

Scrolled to date element area (x:100, y:4500)
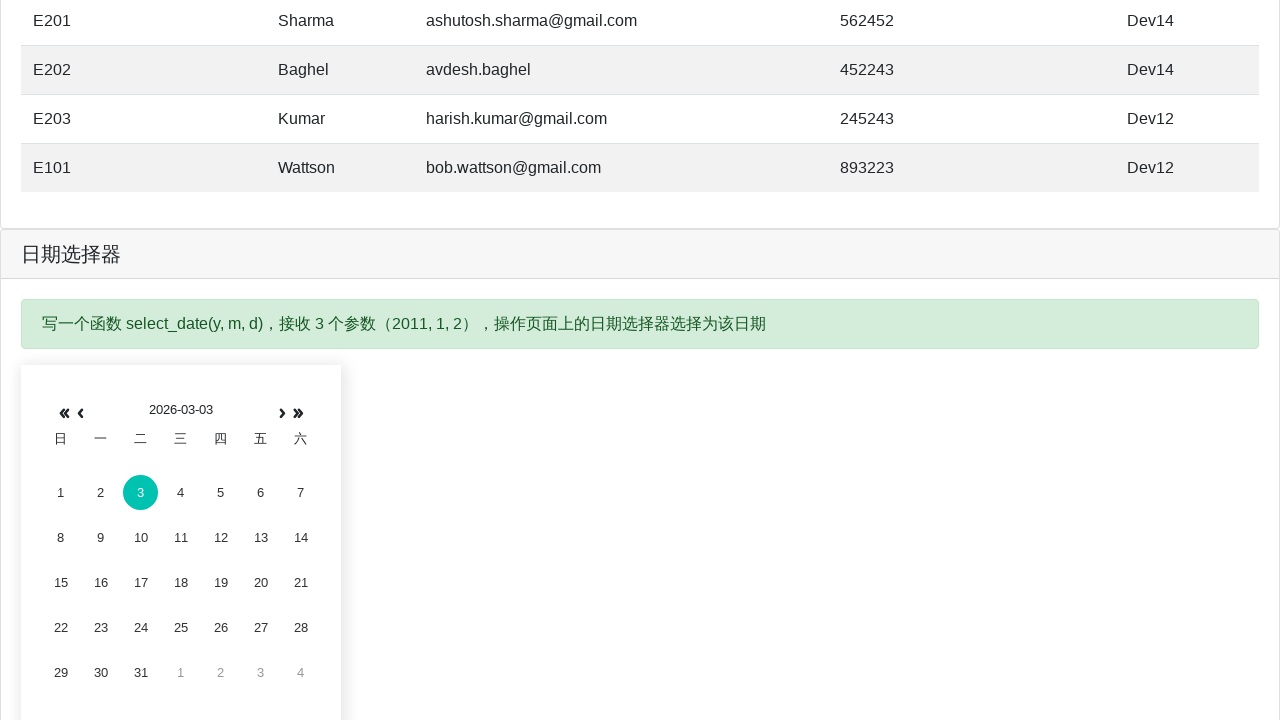

Set date input value to '2011-01-02' using JavaScript
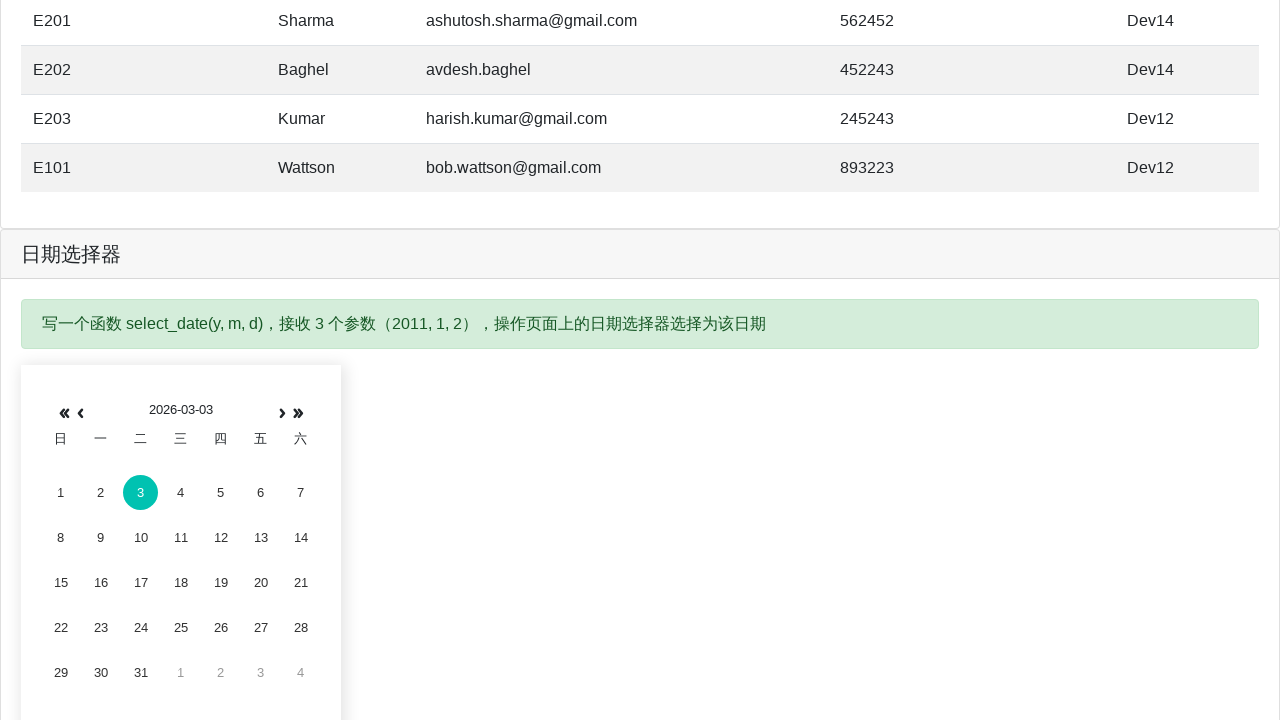

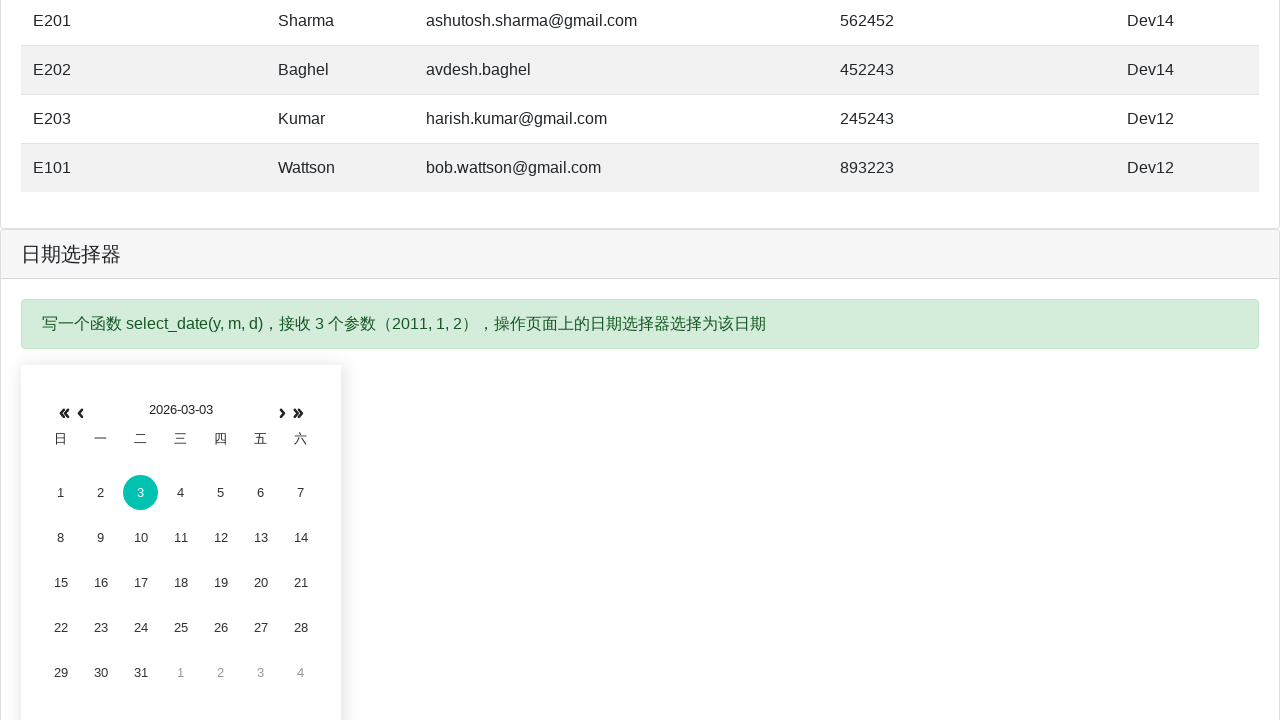